Tests clicking a dropdown menu and selecting the Flipkart link with fluent wait for clickability

Starting URL: http://omayo.blogspot.com/

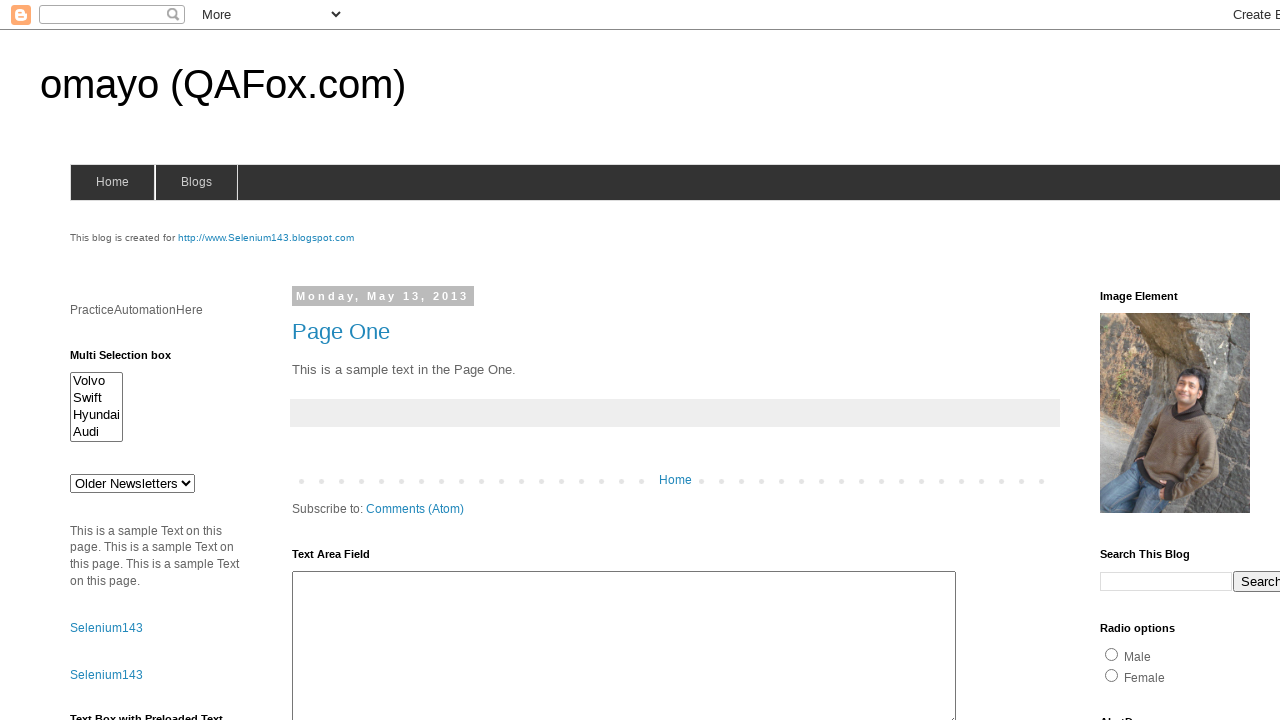

Clicked dropdown button to open menu at (1227, 360) on xpath=//*[@class='dropbtn']
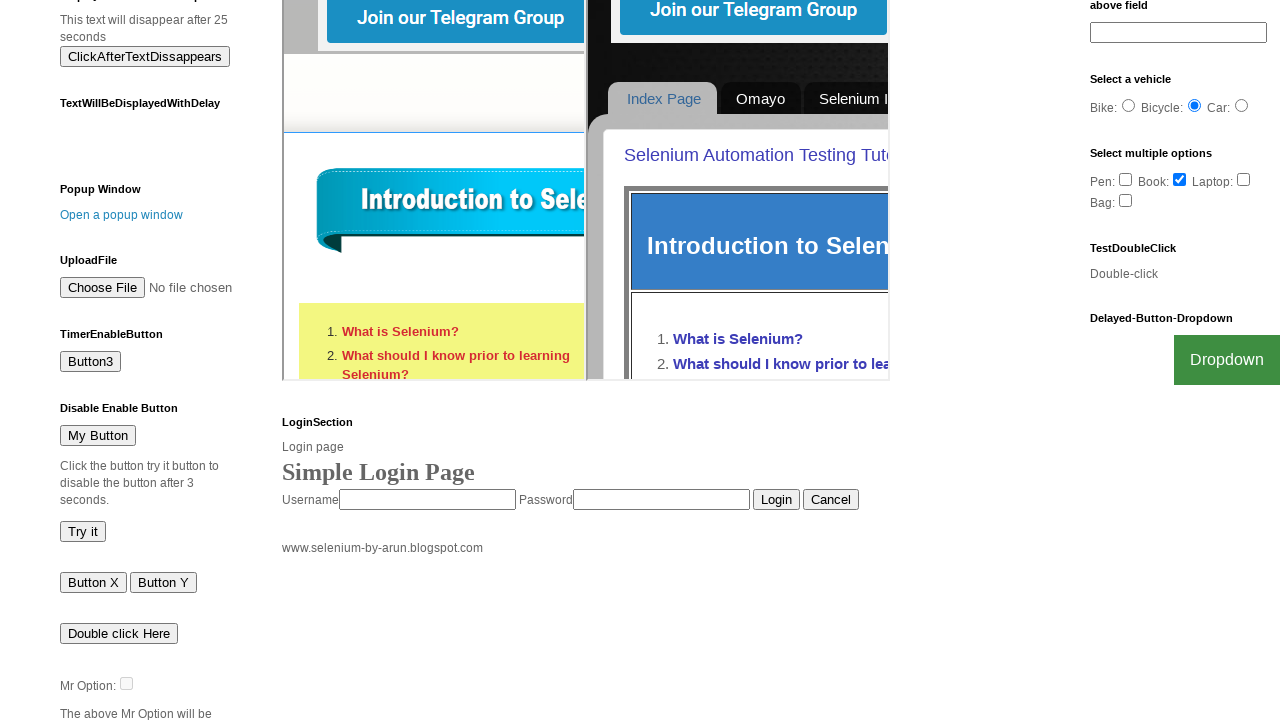

Clicked Flipkart link from dropdown menu at (1200, 700) on text=Flipkart
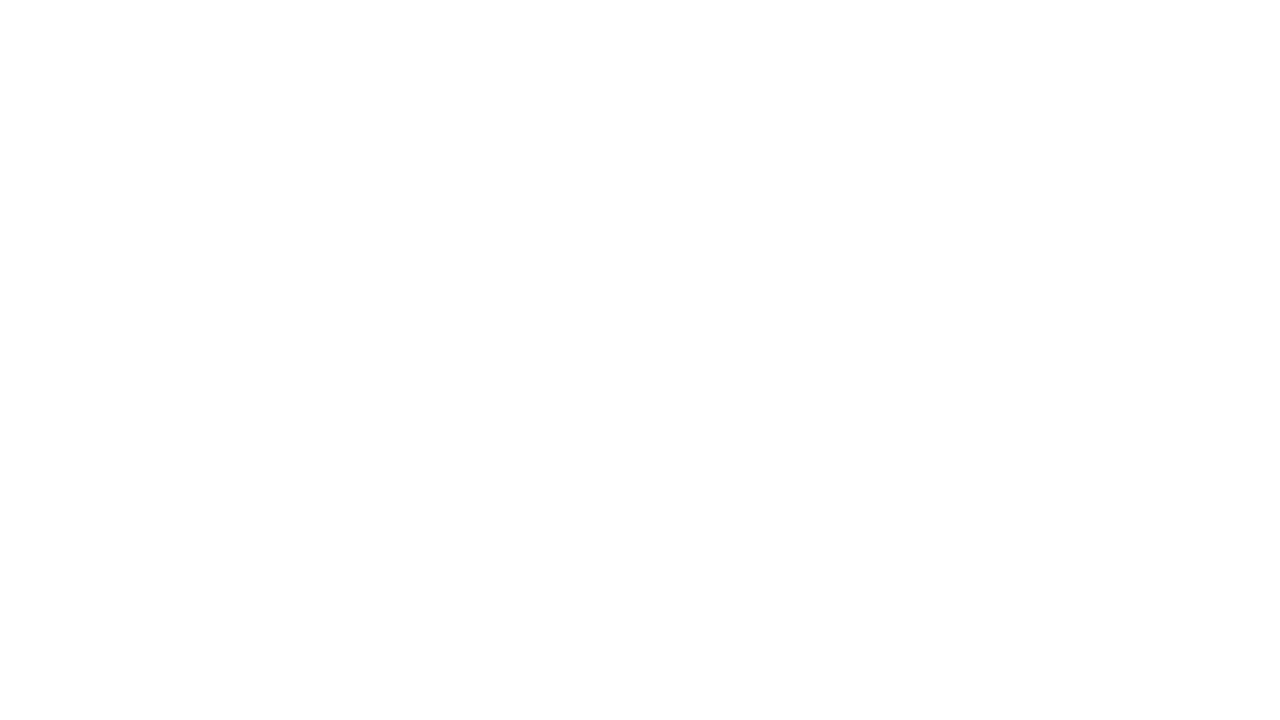

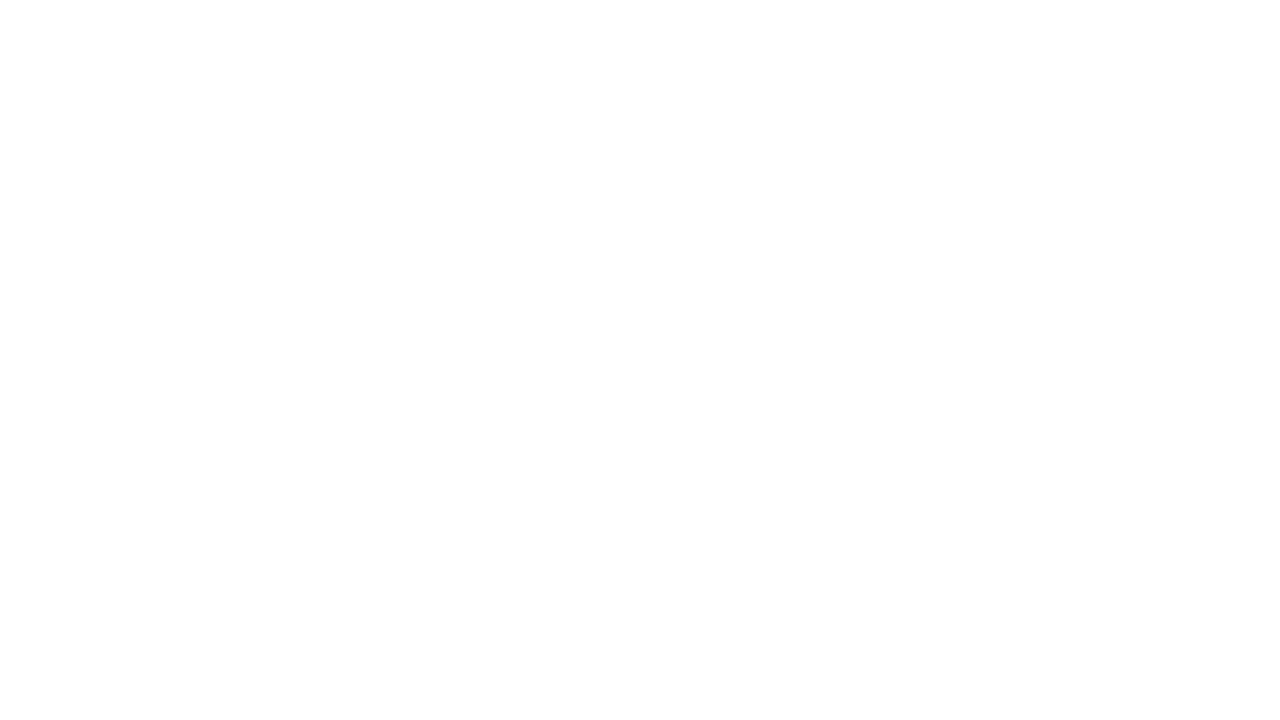